Tests file download functionality by clicking the download button on the upload-download demo page

Starting URL: https://demoqa.com/upload-download

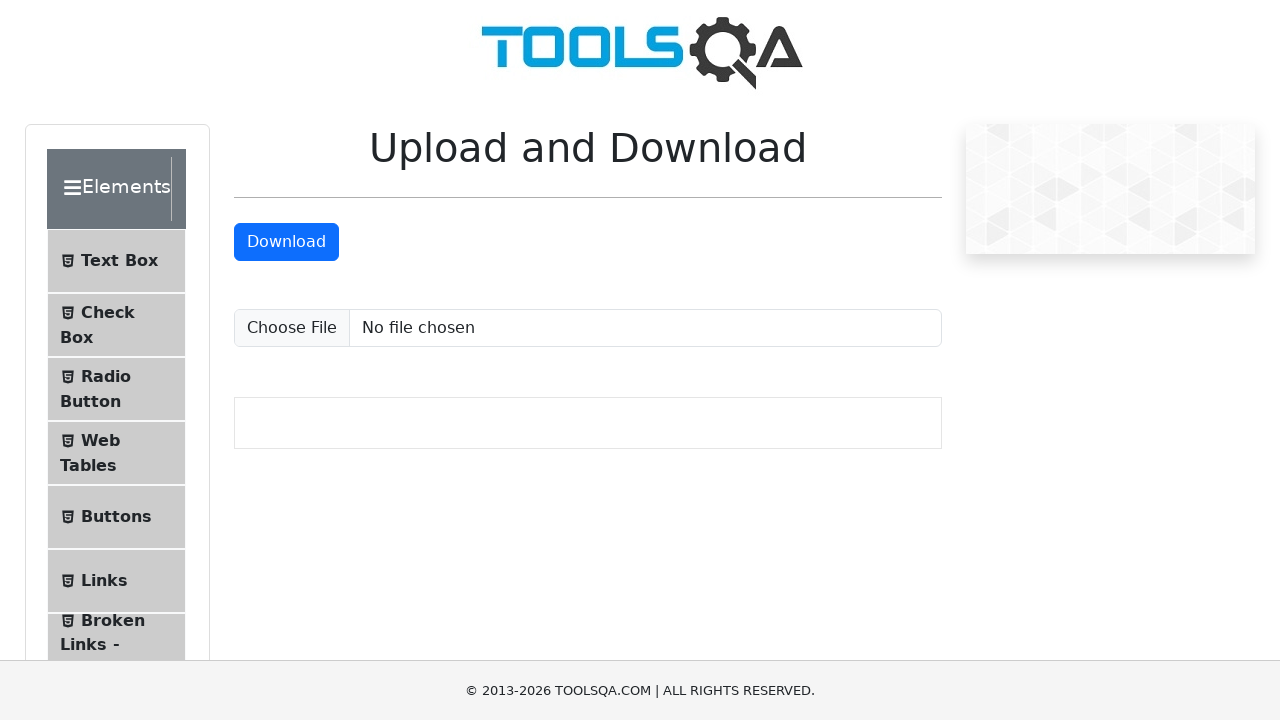

Clicked the download button on the upload-download demo page at (286, 242) on #downloadButton
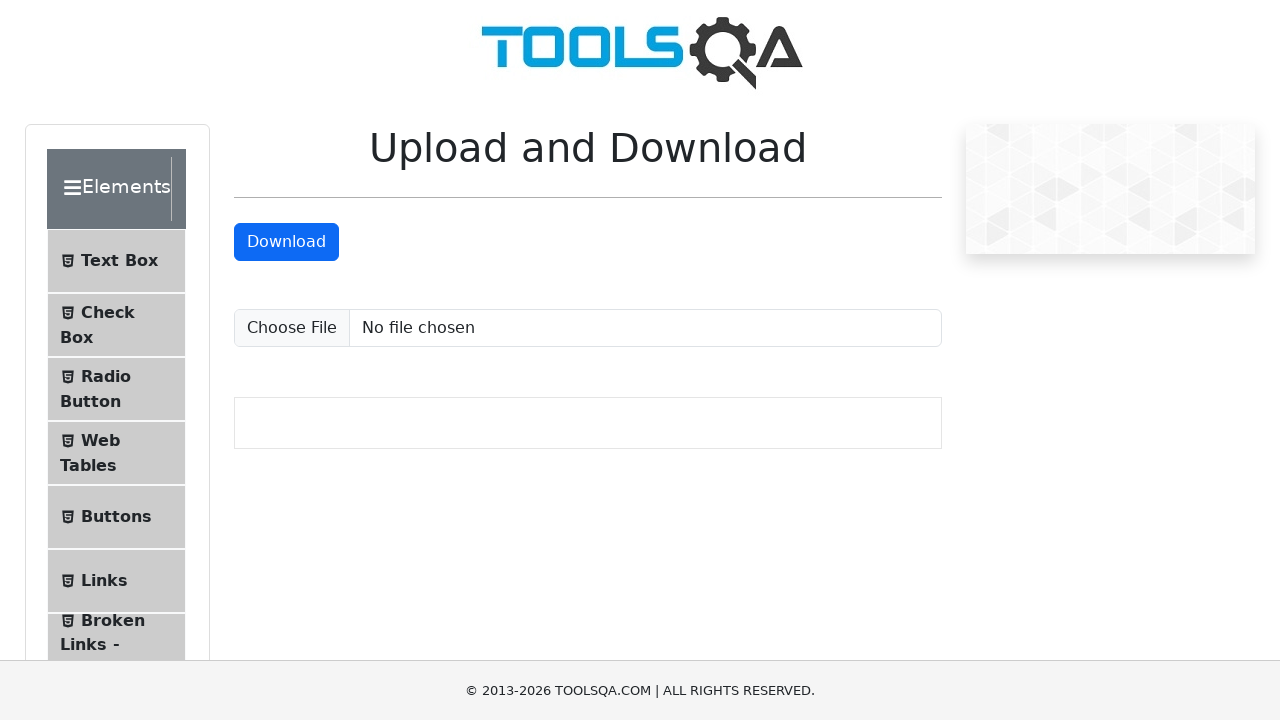

Waited 2 seconds for download to initiate
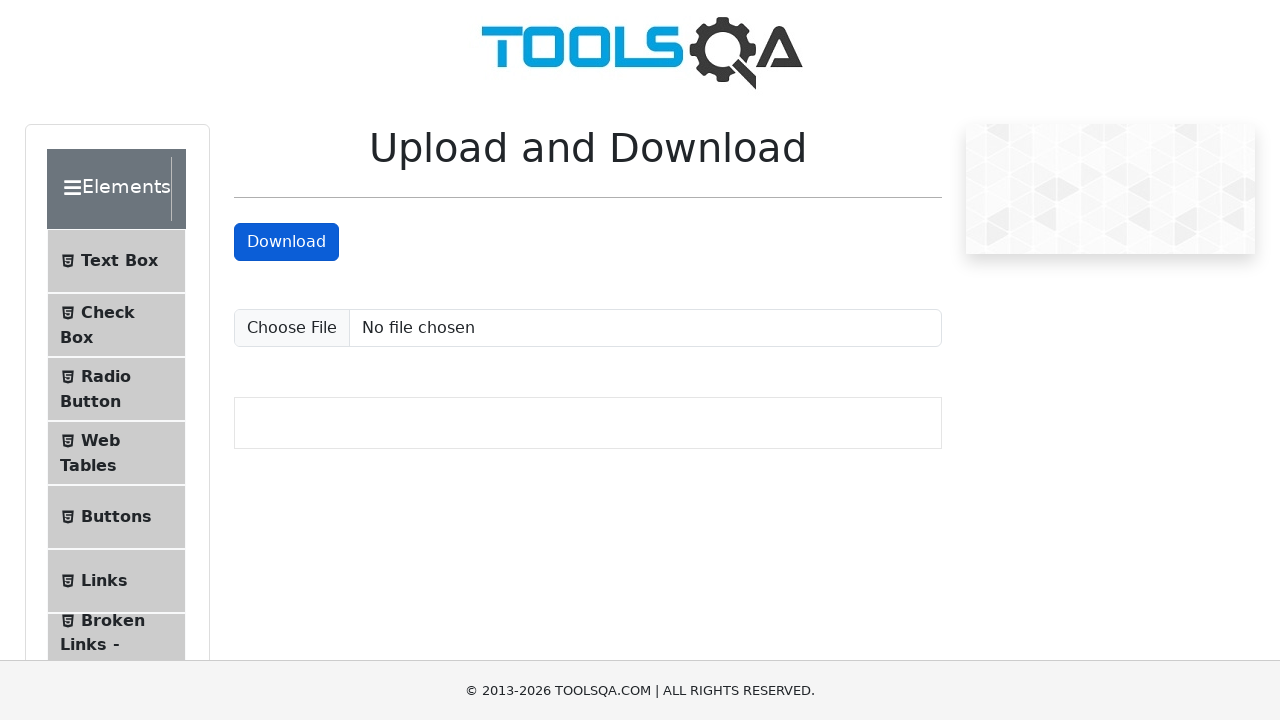

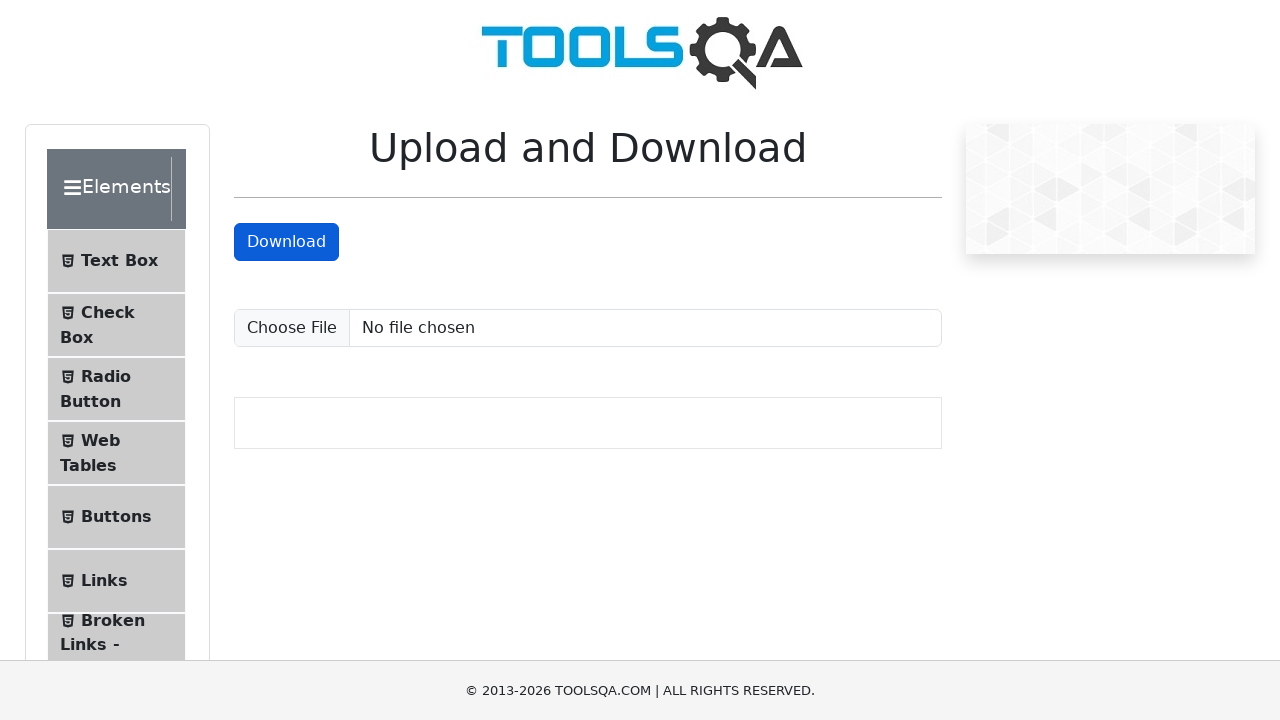